Tests interaction with nested frames by switching between different frames and filling text fields within them

Starting URL: https://ui.vision/demo/webtest/frames/

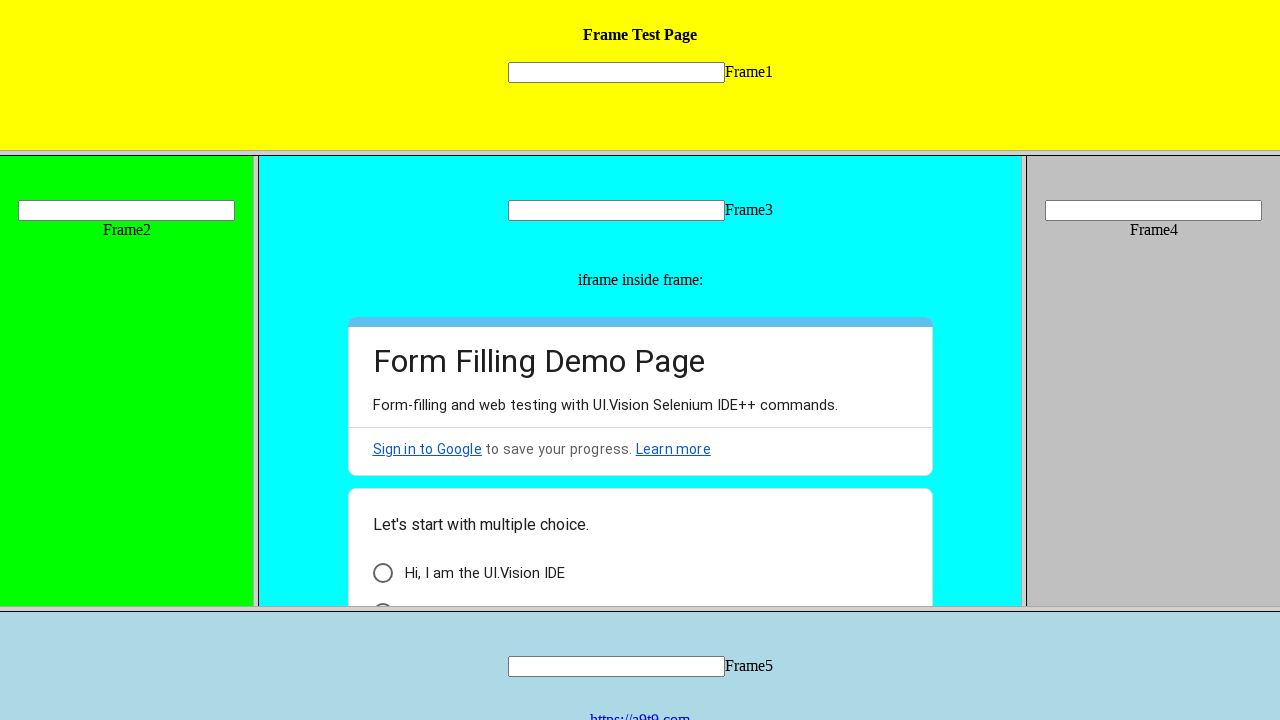

Located frame 3 element
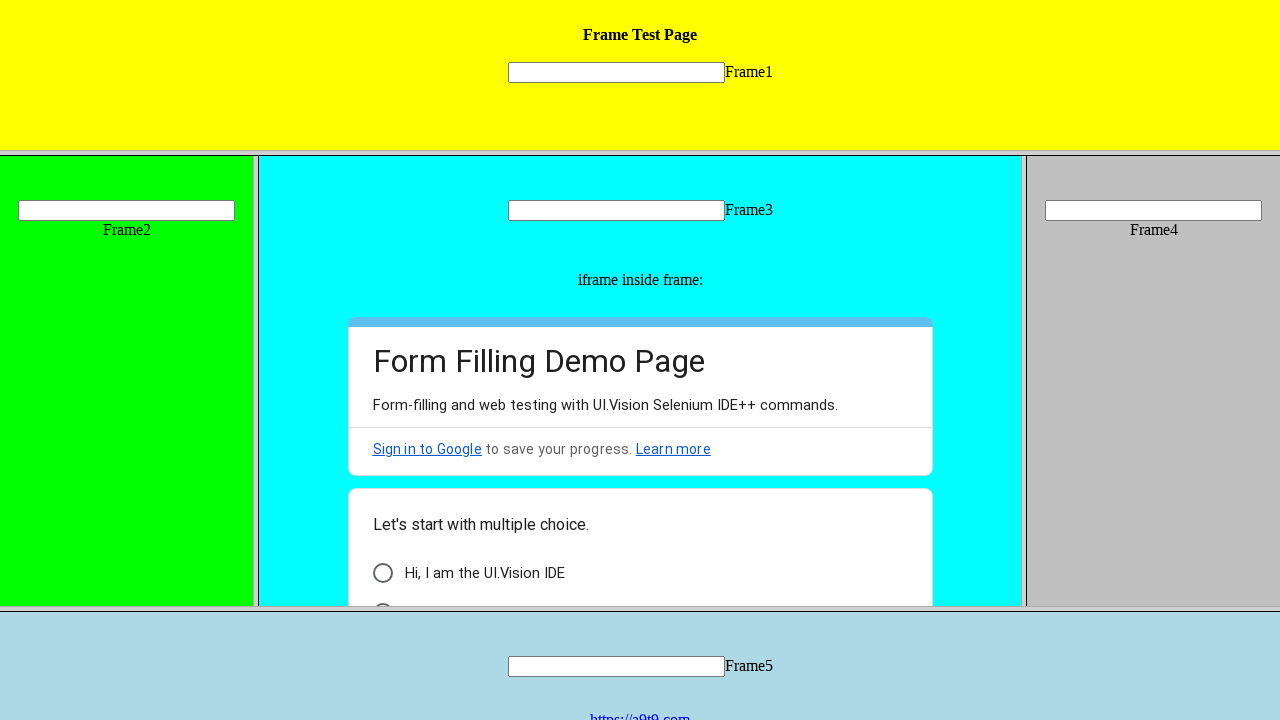

Filled text field in frame 3 with 'Frame Three' on frame[src='frame_3.html'] >> internal:control=enter-frame >> input[name='mytext3
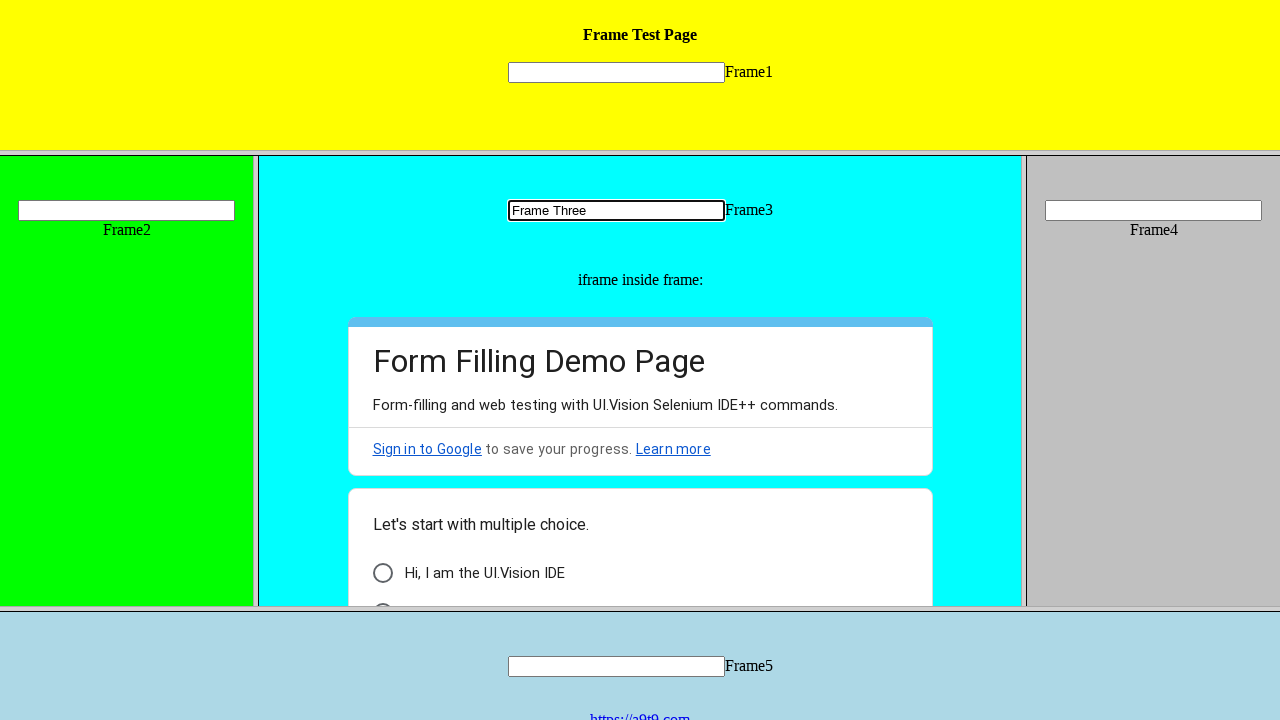

Located nested iframe within frame 3
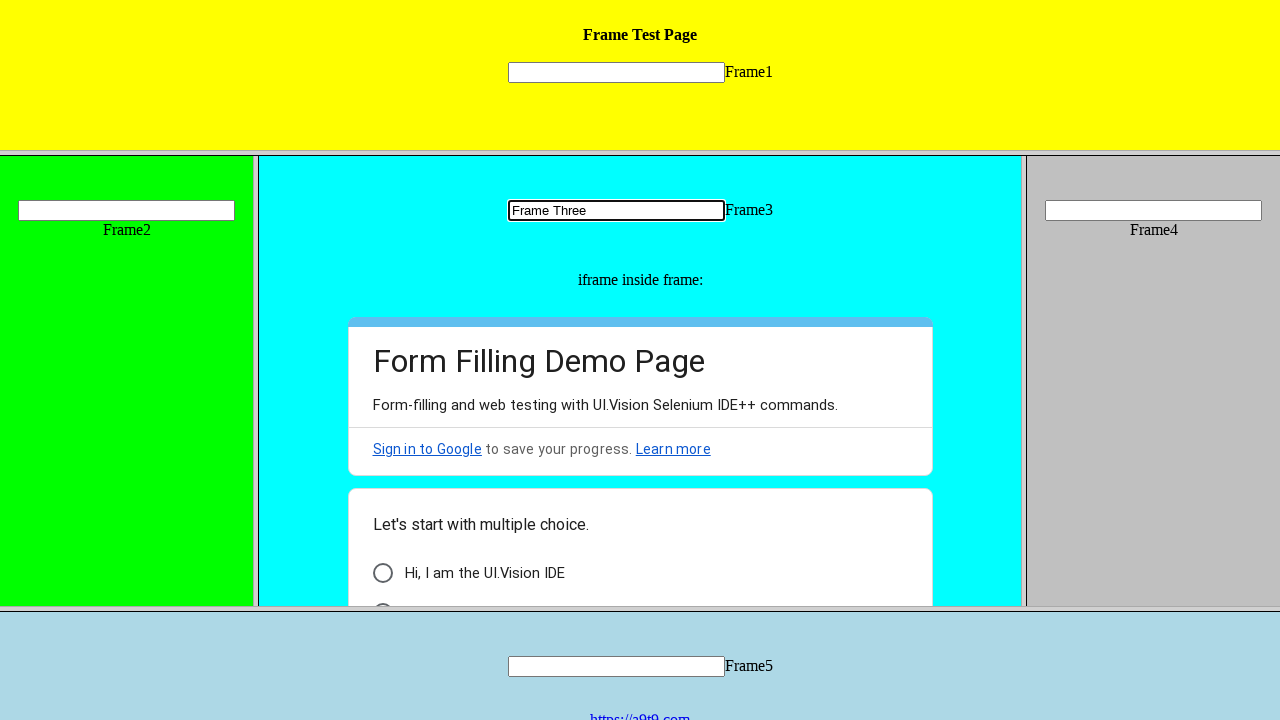

Located text element in nested iframe
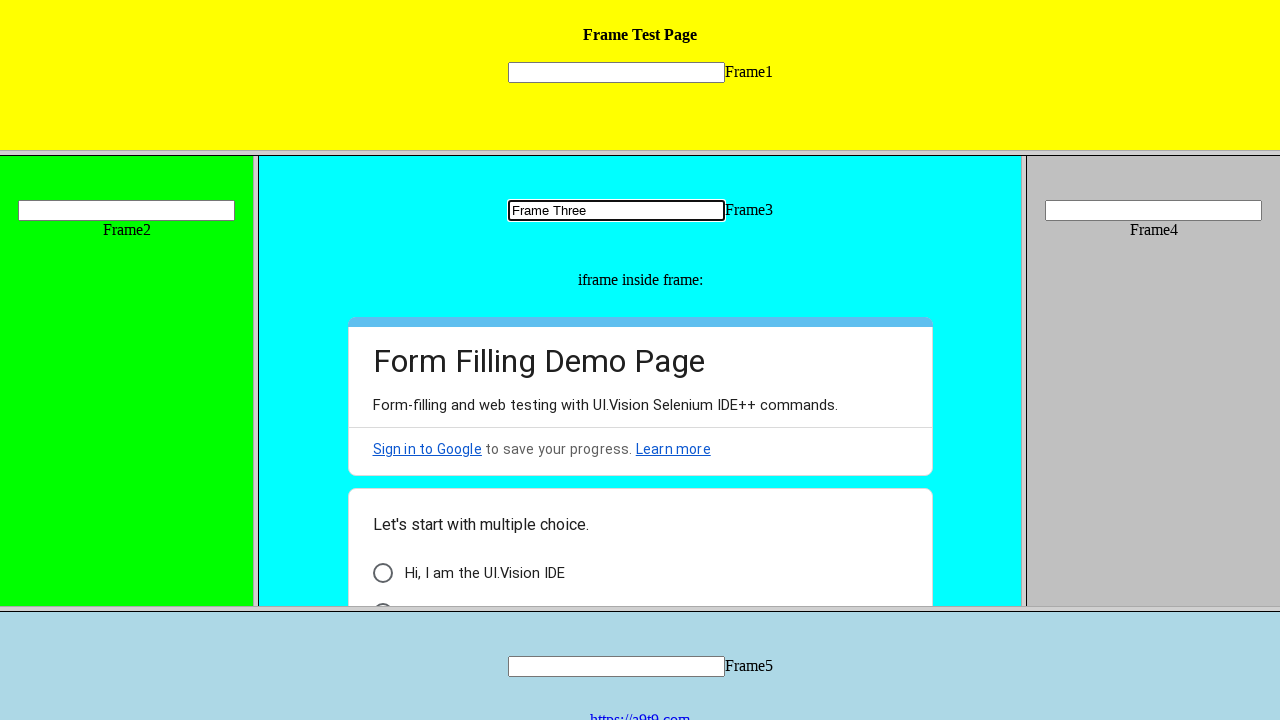

Retrieved text content from nested iframe element: Form Filling Demo Page
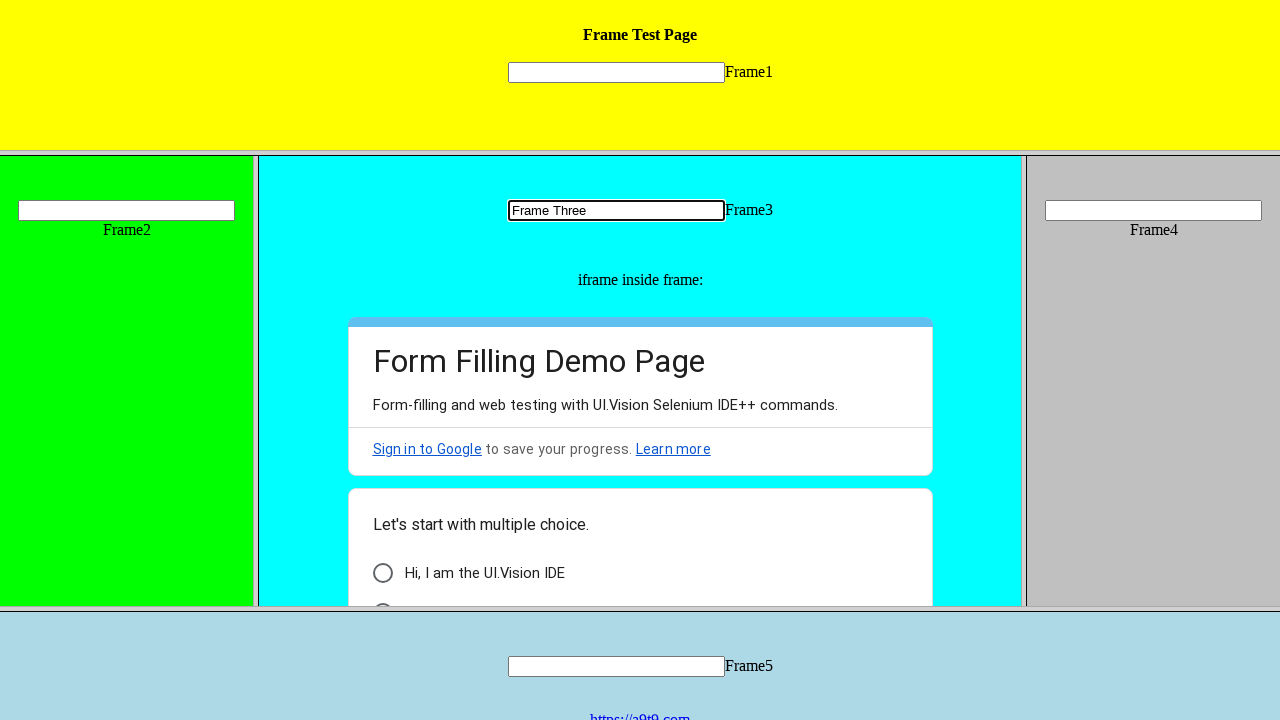

Located frame 4 element
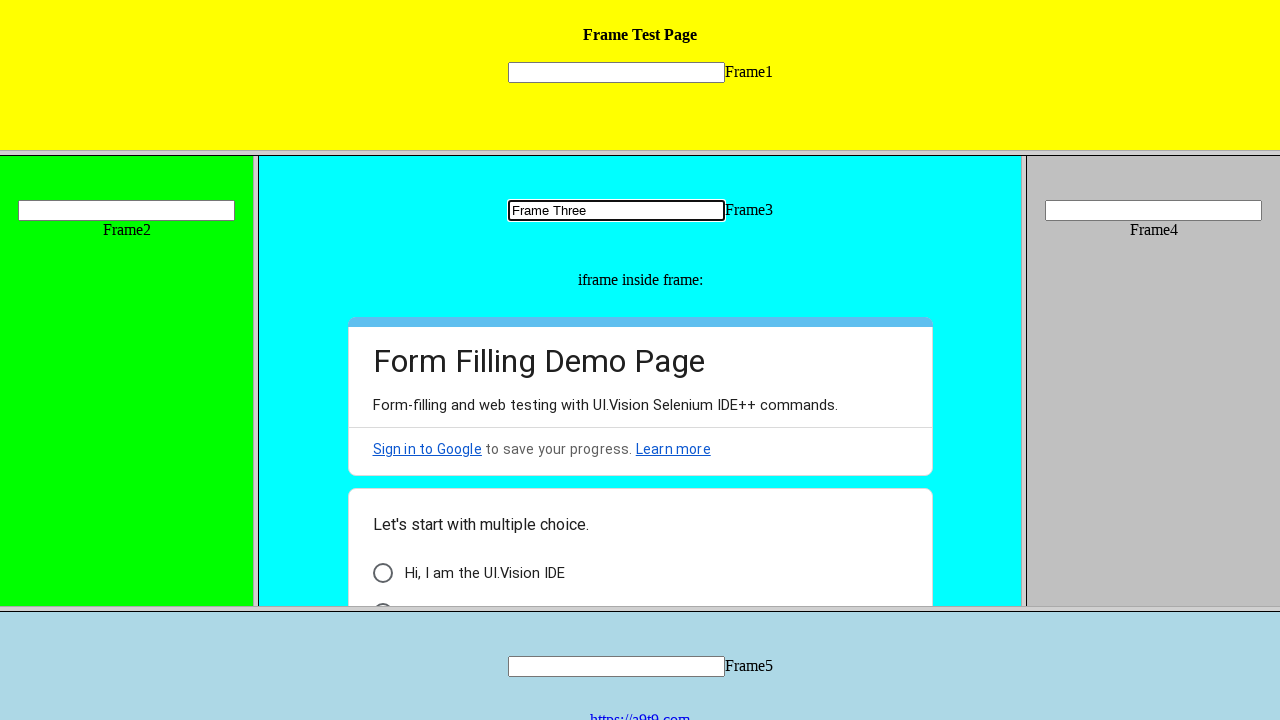

Filled text field in frame 4 with 'Frame Four' on frame[src='frame_4.html'] >> internal:control=enter-frame >> input[name='mytext4
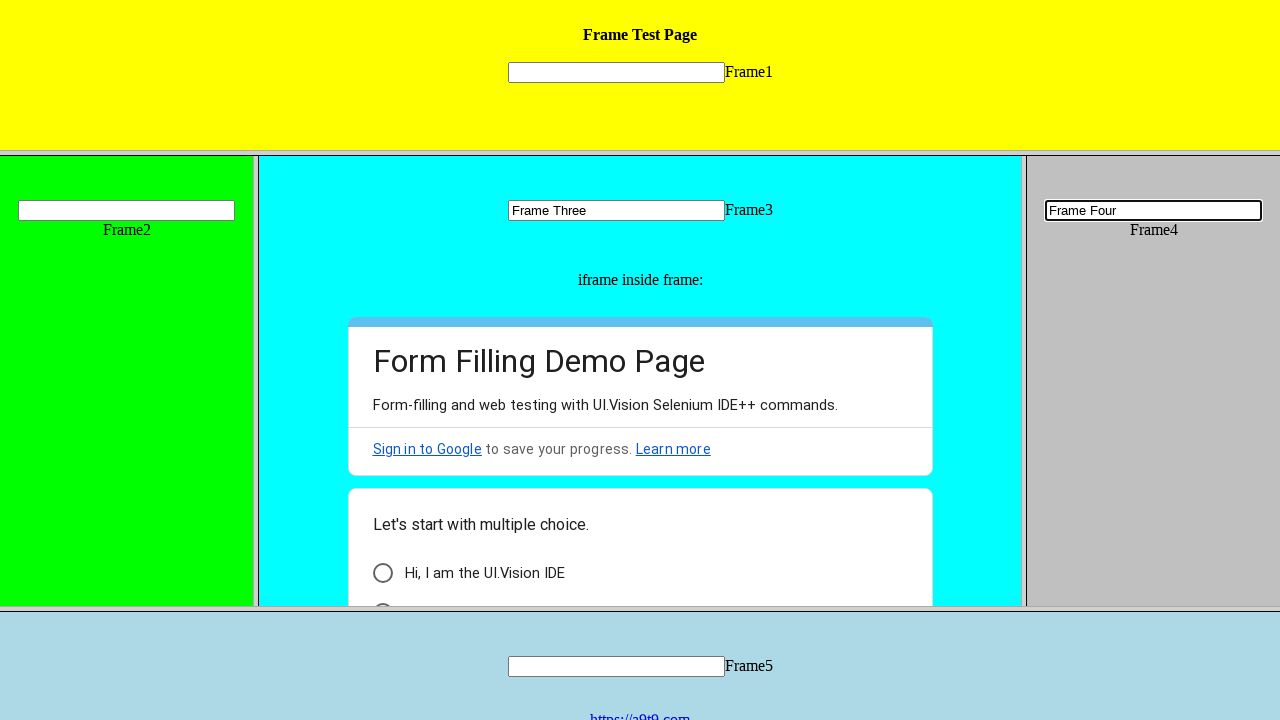

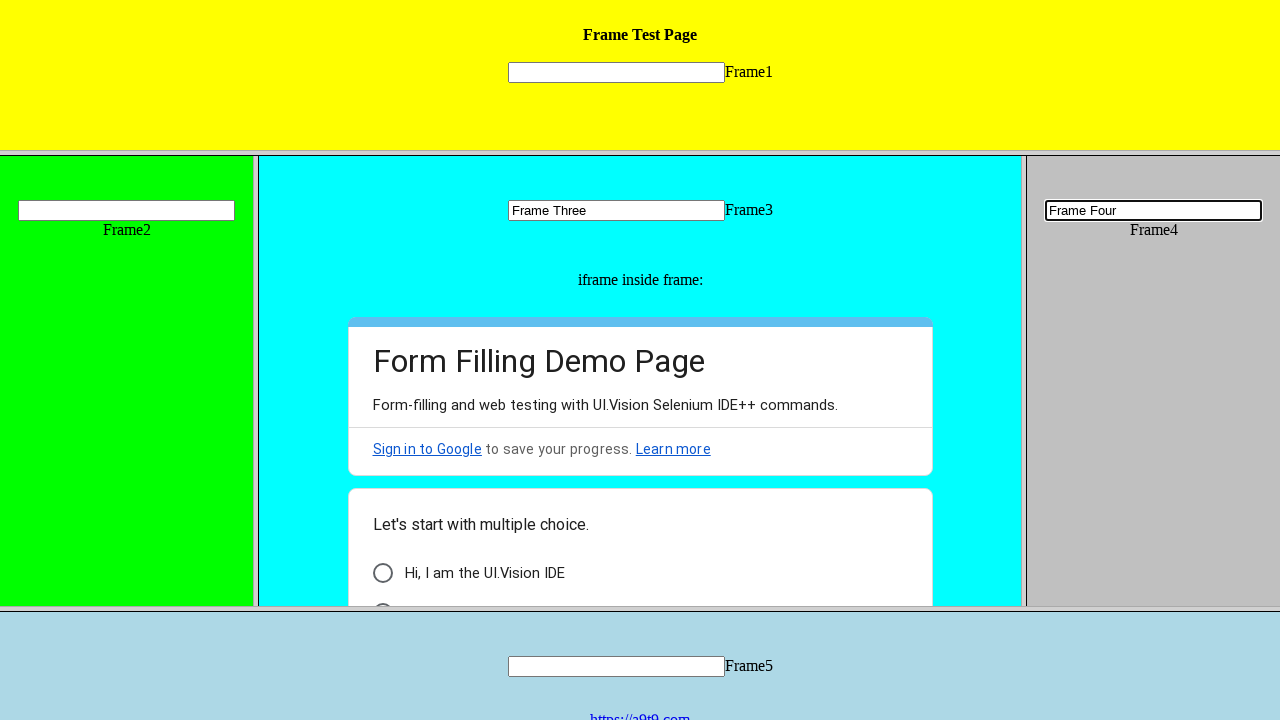